Navigates to the Firefox Bikes website homepage and verifies the page loads successfully

Starting URL: https://www.firefoxbikes.com/

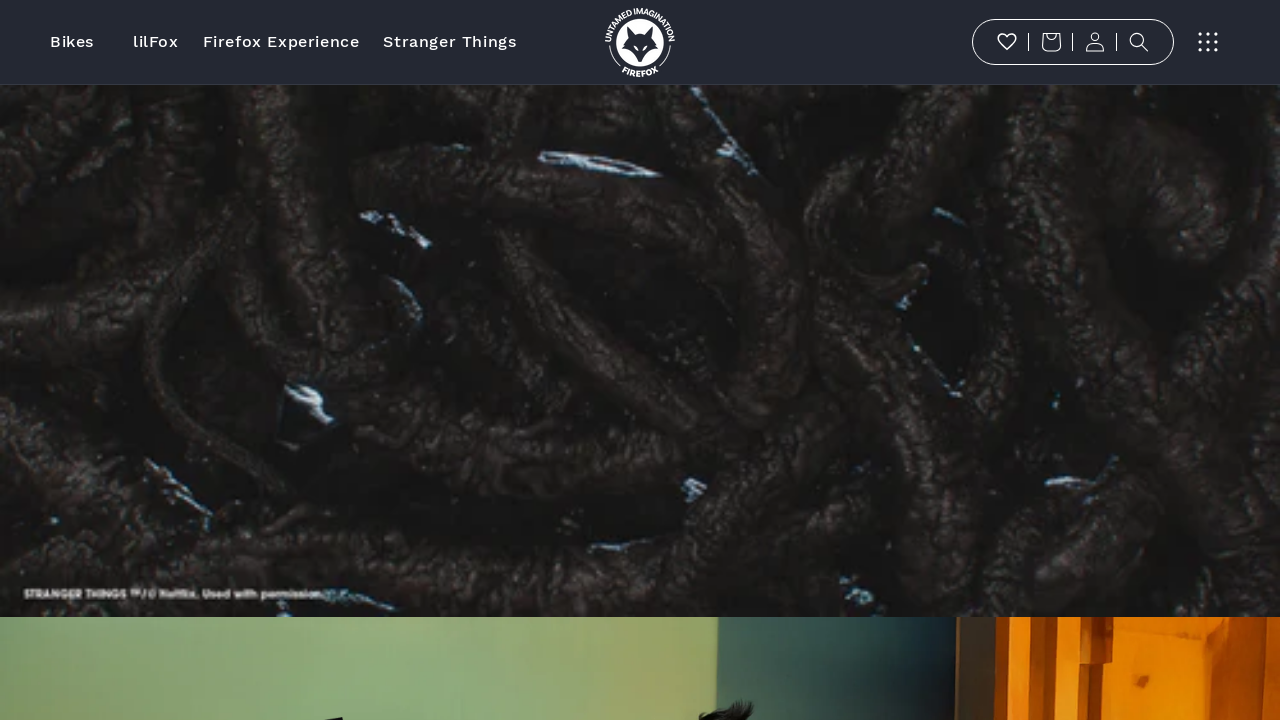

Navigated to Firefox Bikes homepage
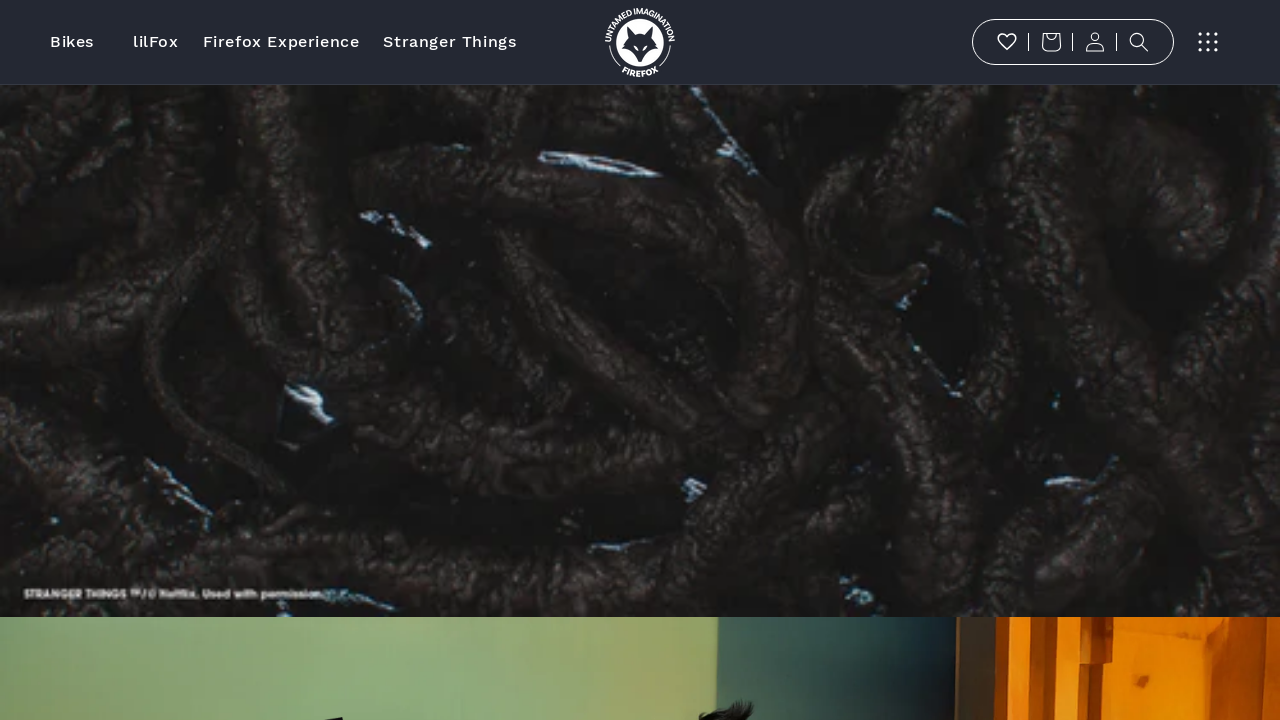

Page DOM content loaded successfully
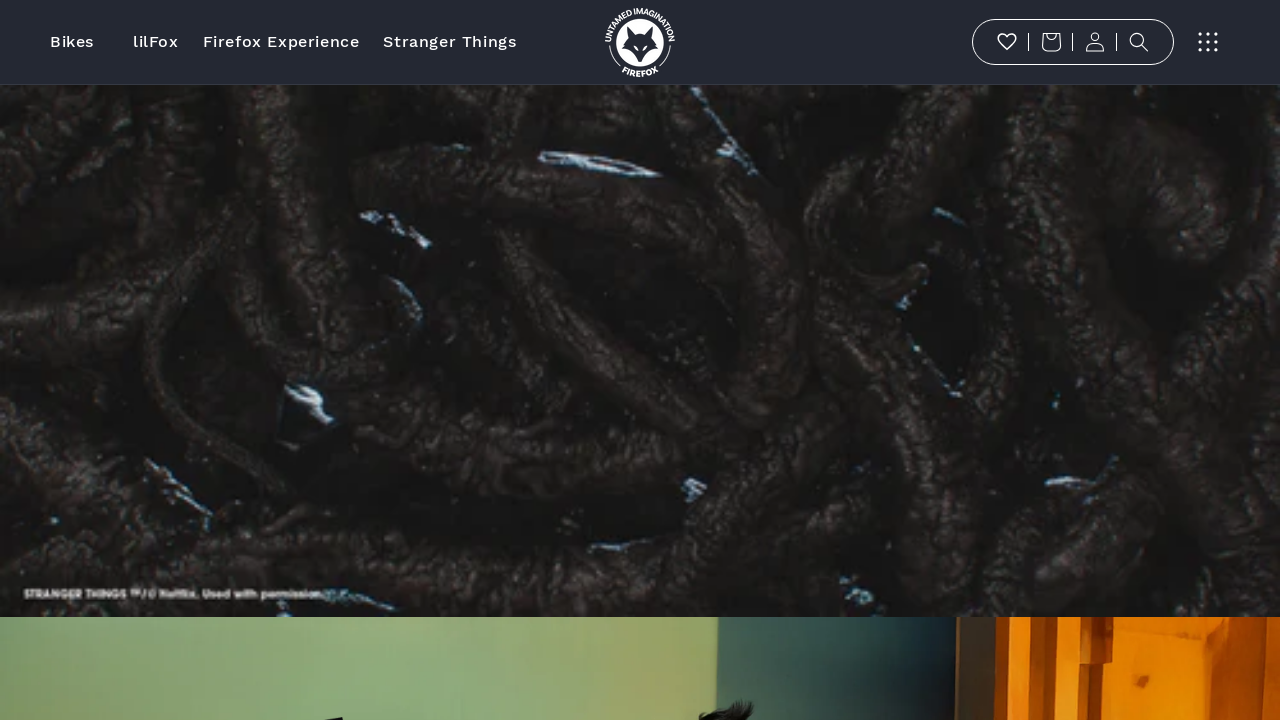

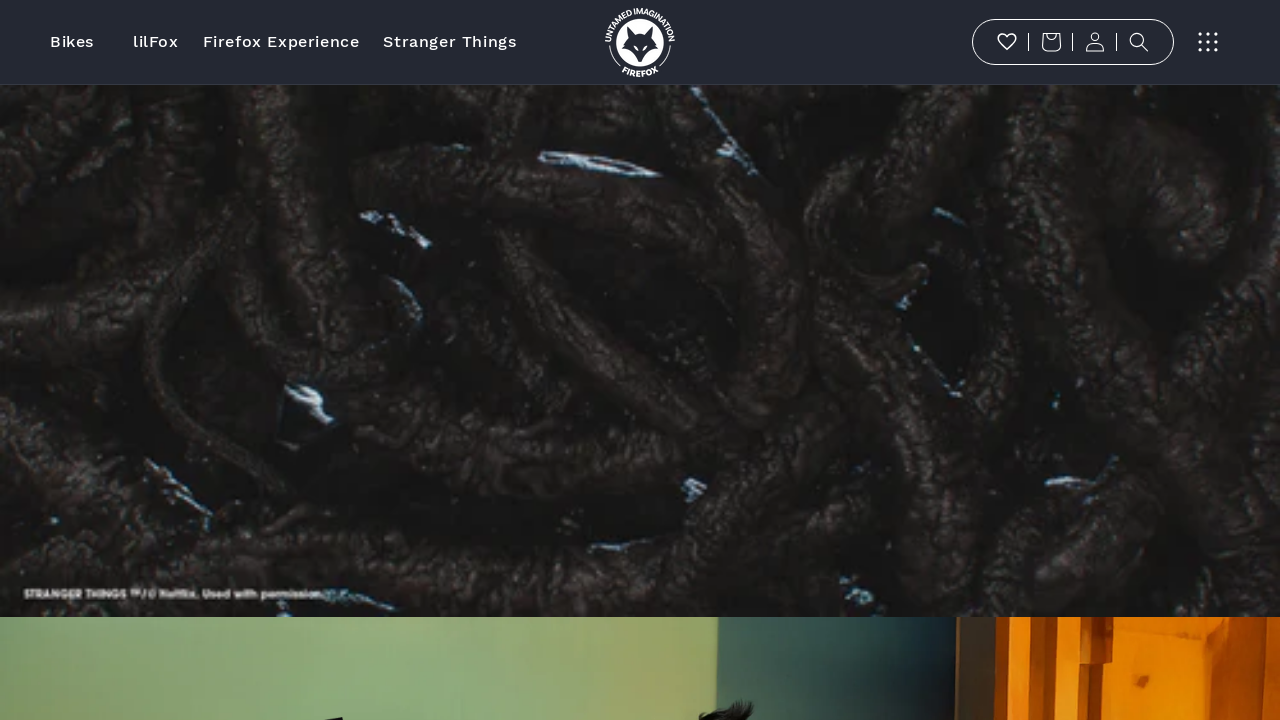